Navigates to the Webmotors website and verifies the page title

Starting URL: https://www.webmotors.com.br/

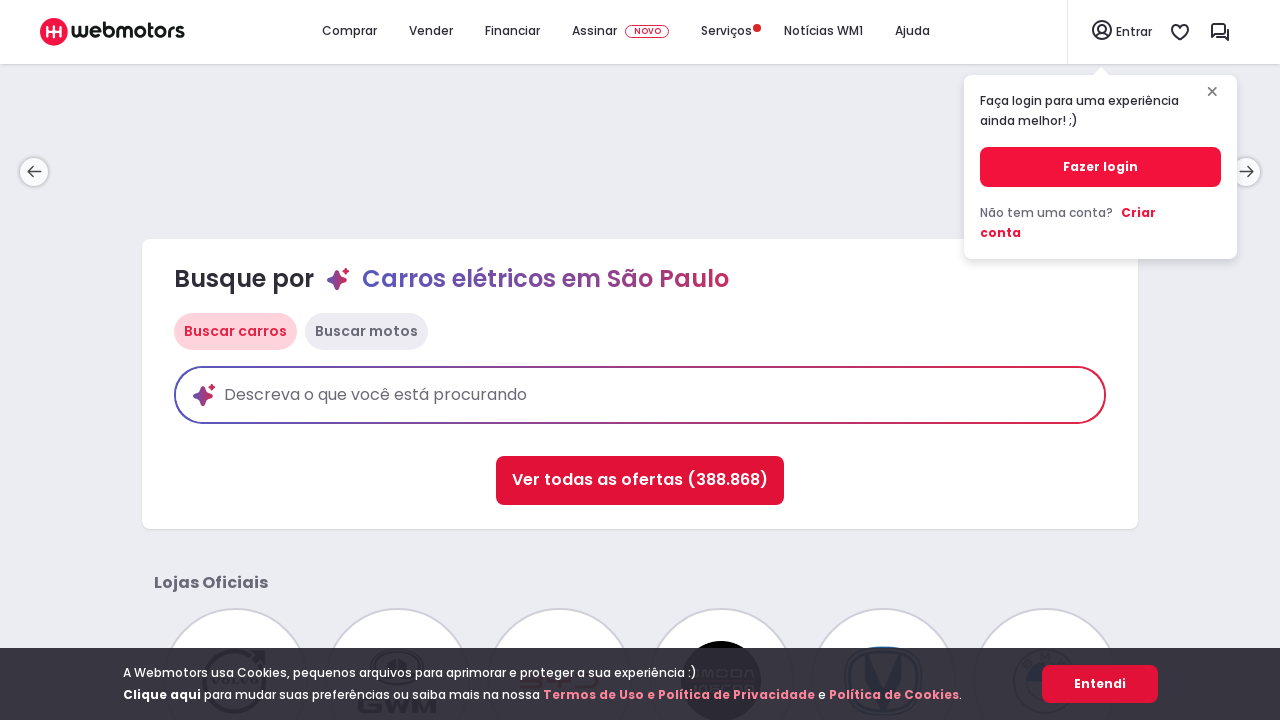

Waited for page to reach domcontentloaded state
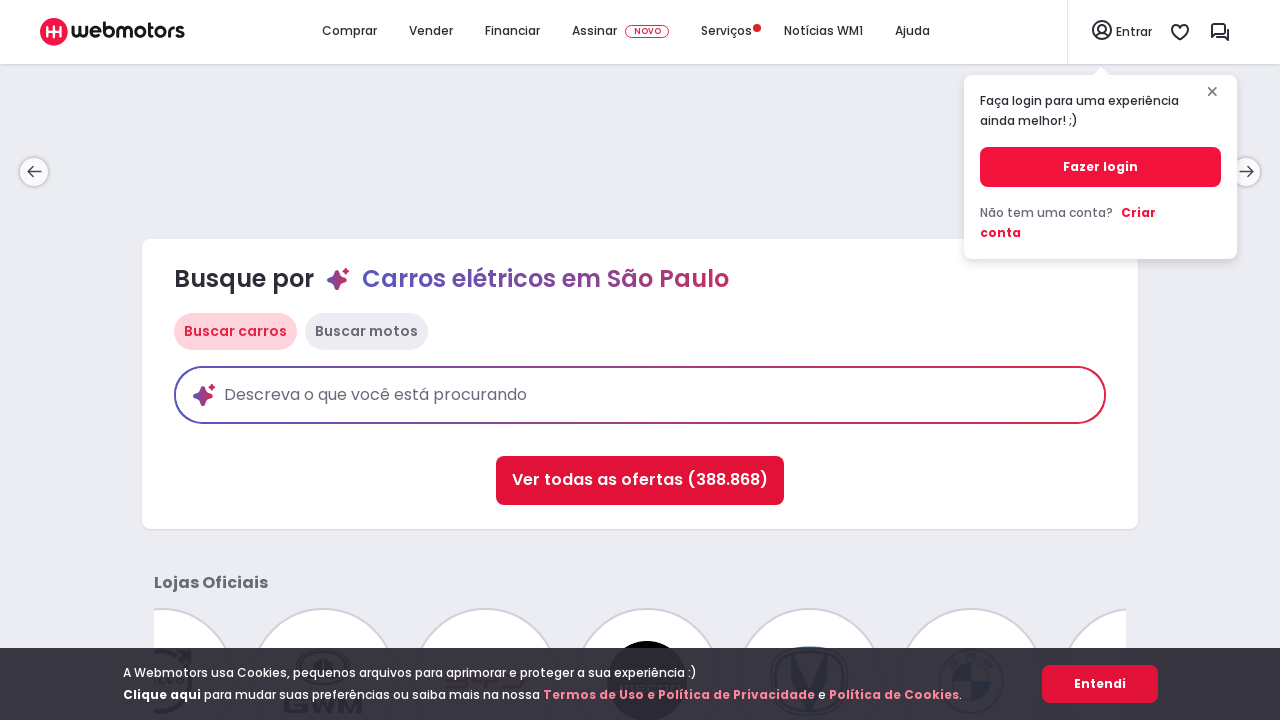

Verified page title contains 'webmotors'
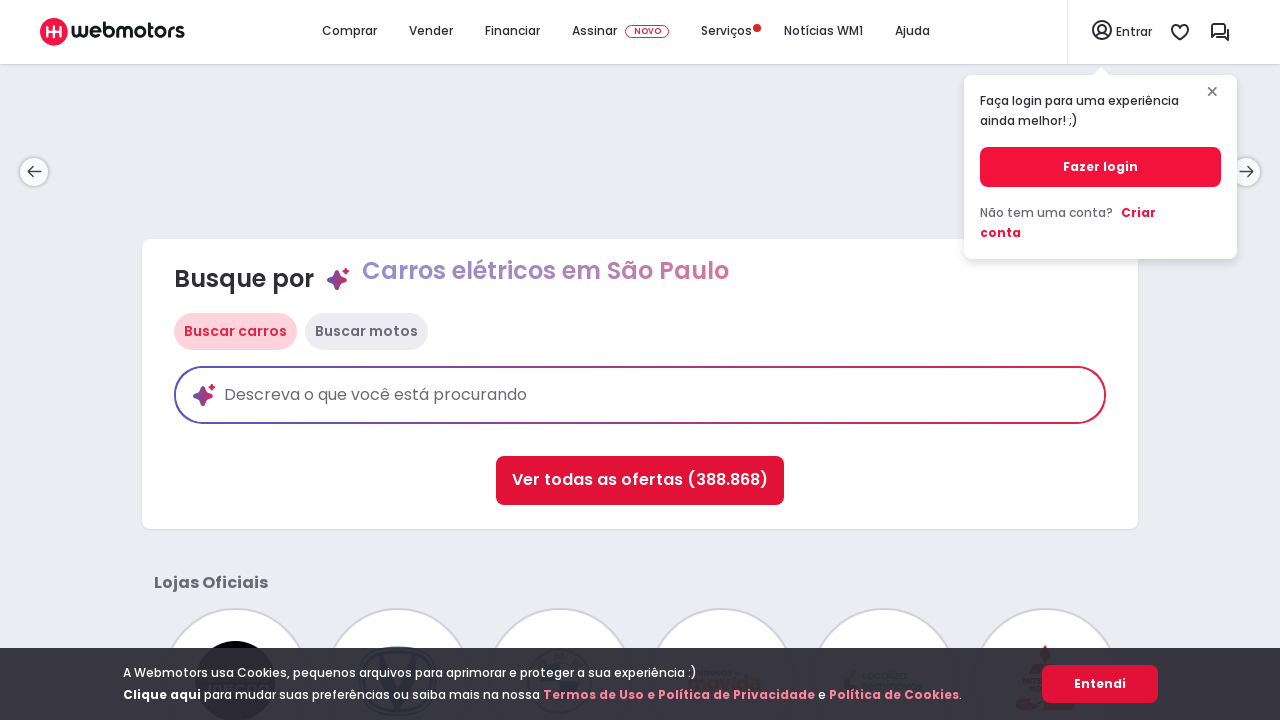

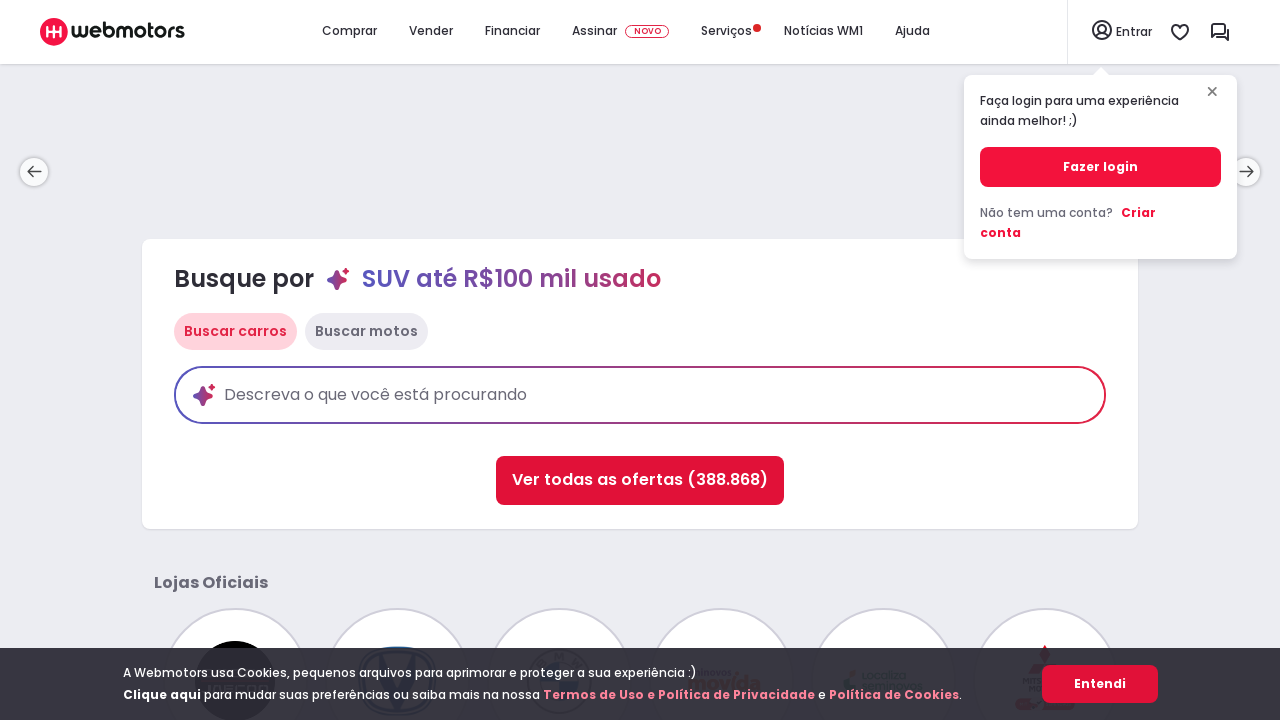